Tests scrolling to the bottom of the page using JavaScript execution.

Starting URL: https://demo.automationtesting.in/Register.html

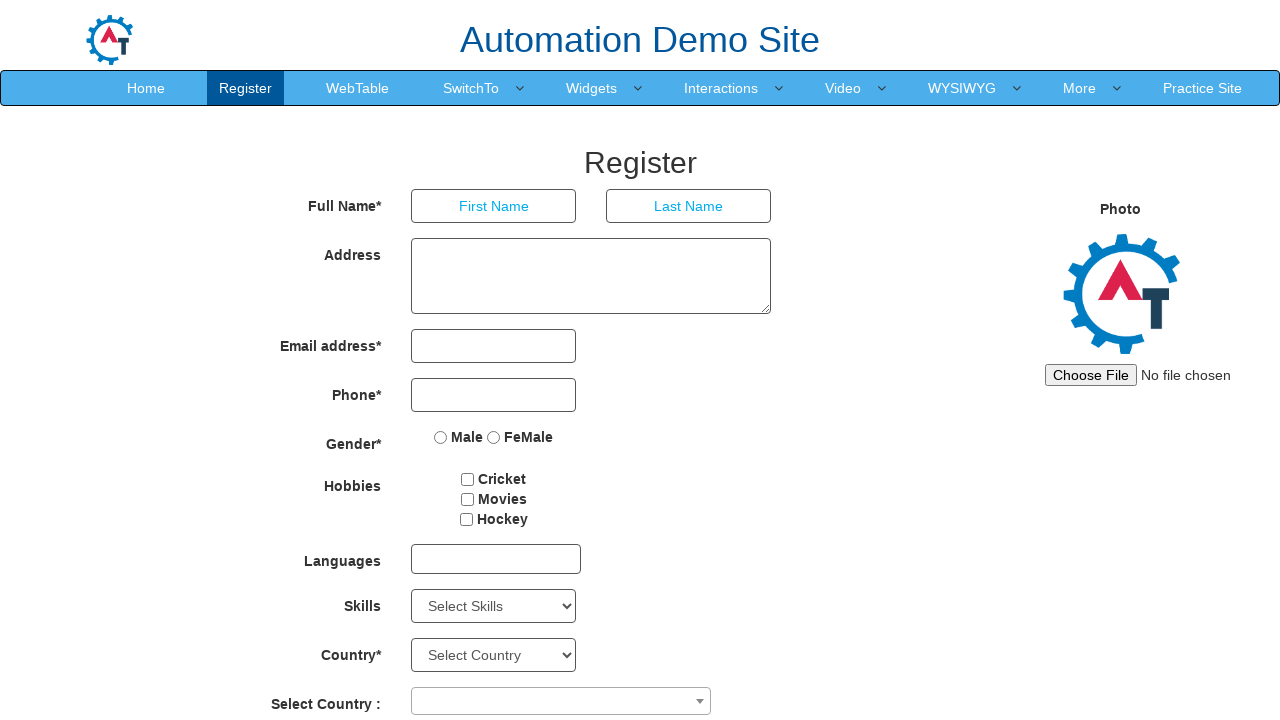

Scrolled to the bottom of the page using JavaScript
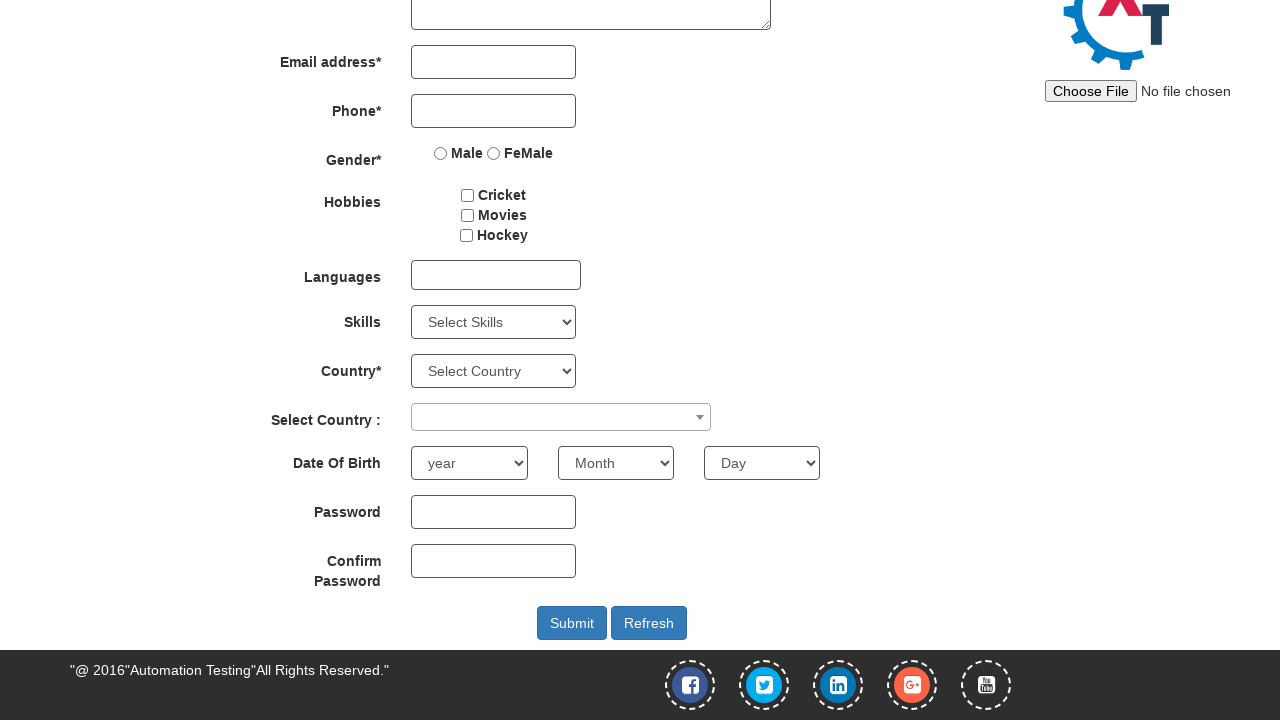

Waited 1 second for scroll to complete
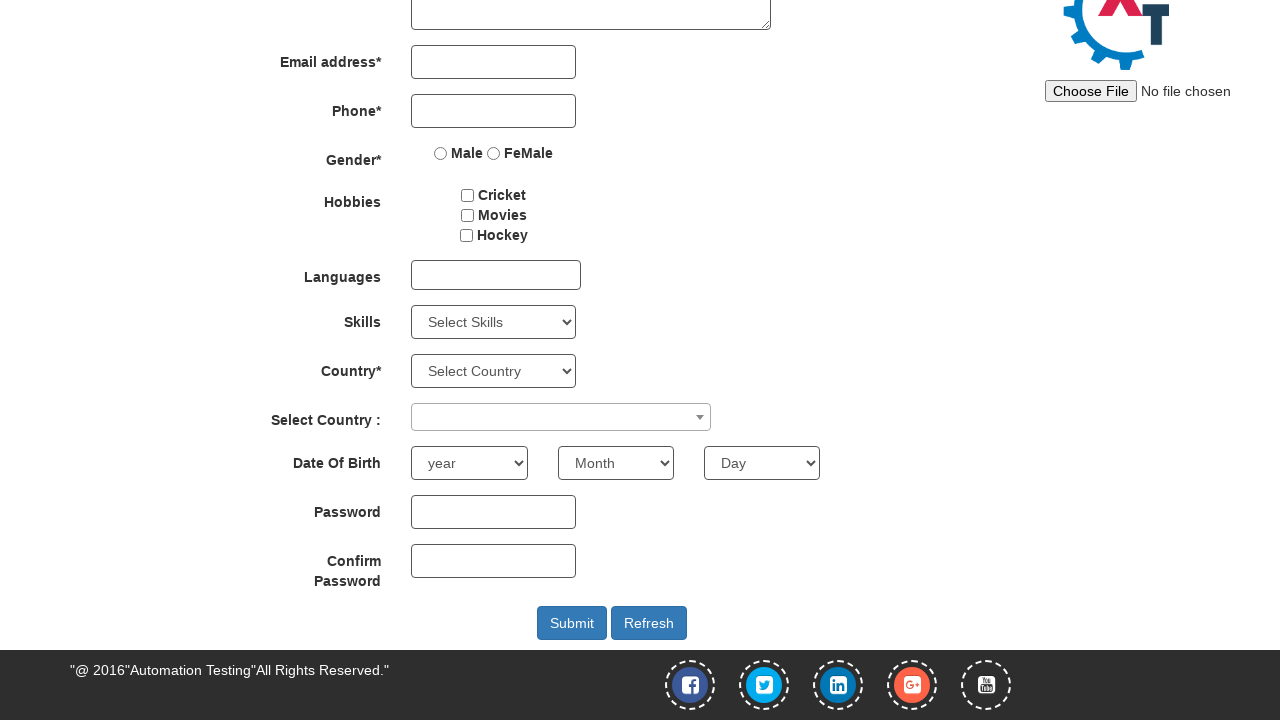

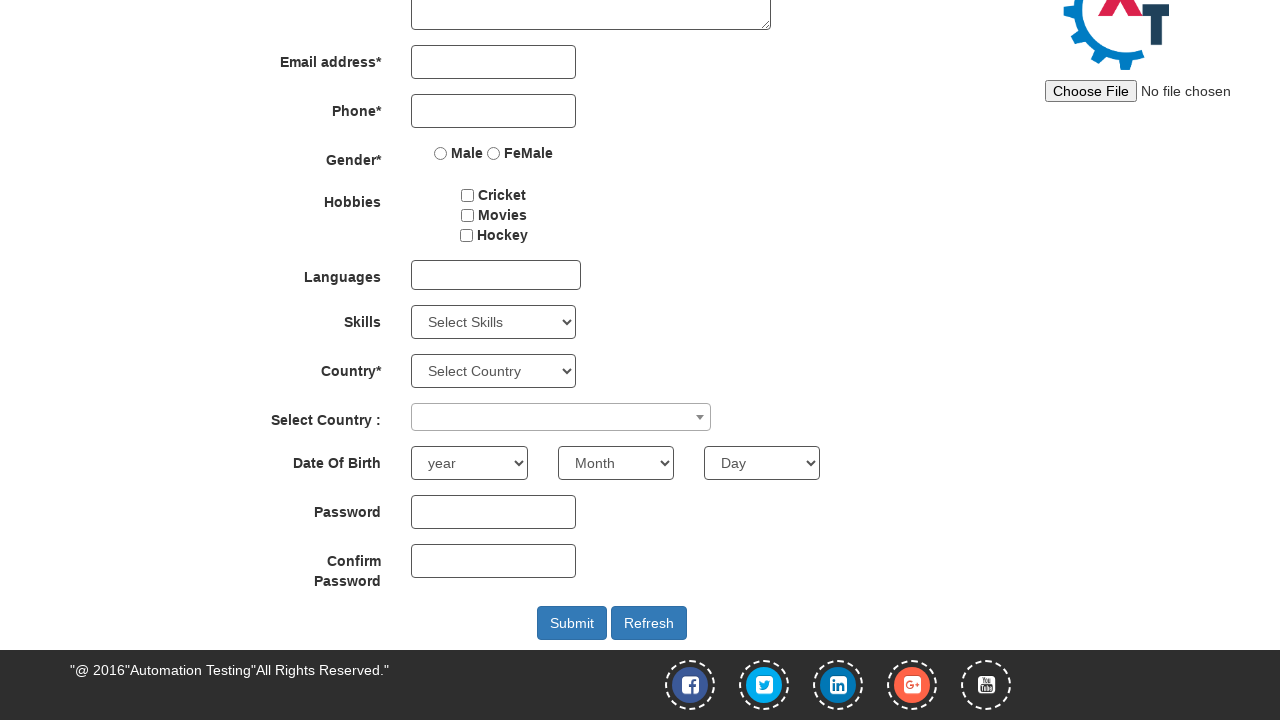